Tests clicking the Women navigation link on the homepage

Starting URL: https://timecenter.vercel.app/

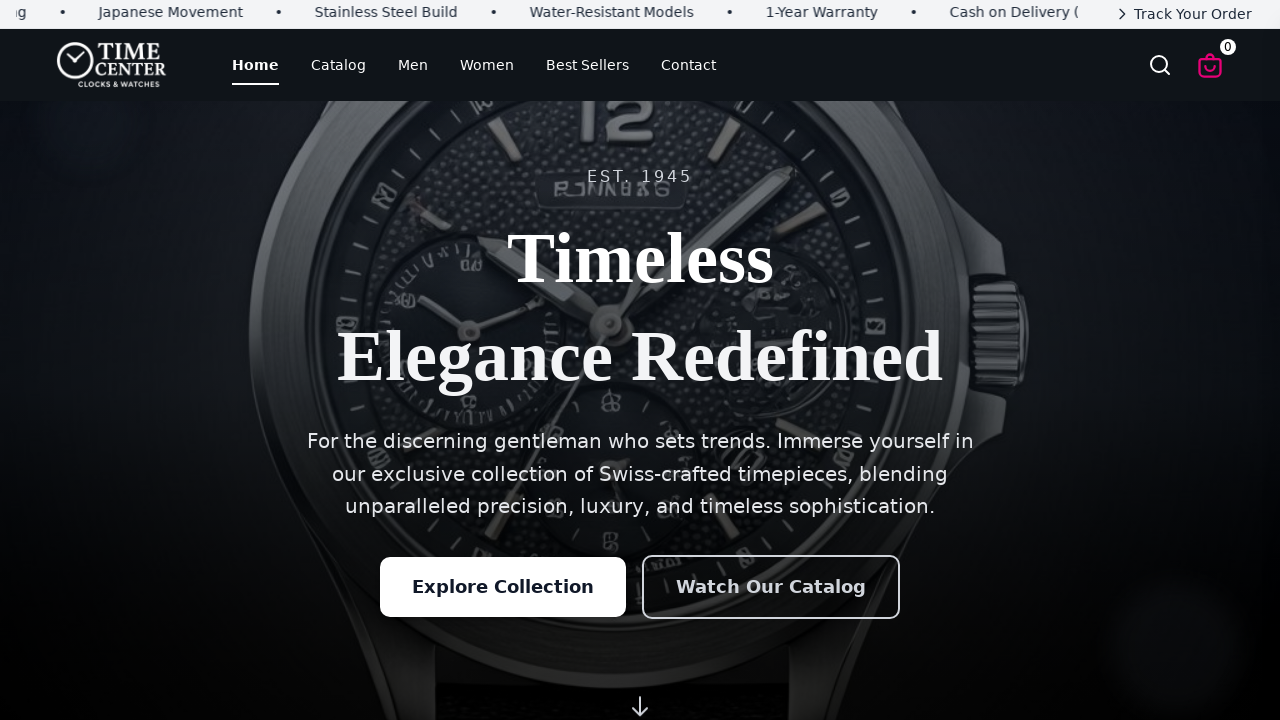

Clicked the Women navigation link at (487, 65) on a:has-text('Women'), [href*='women']
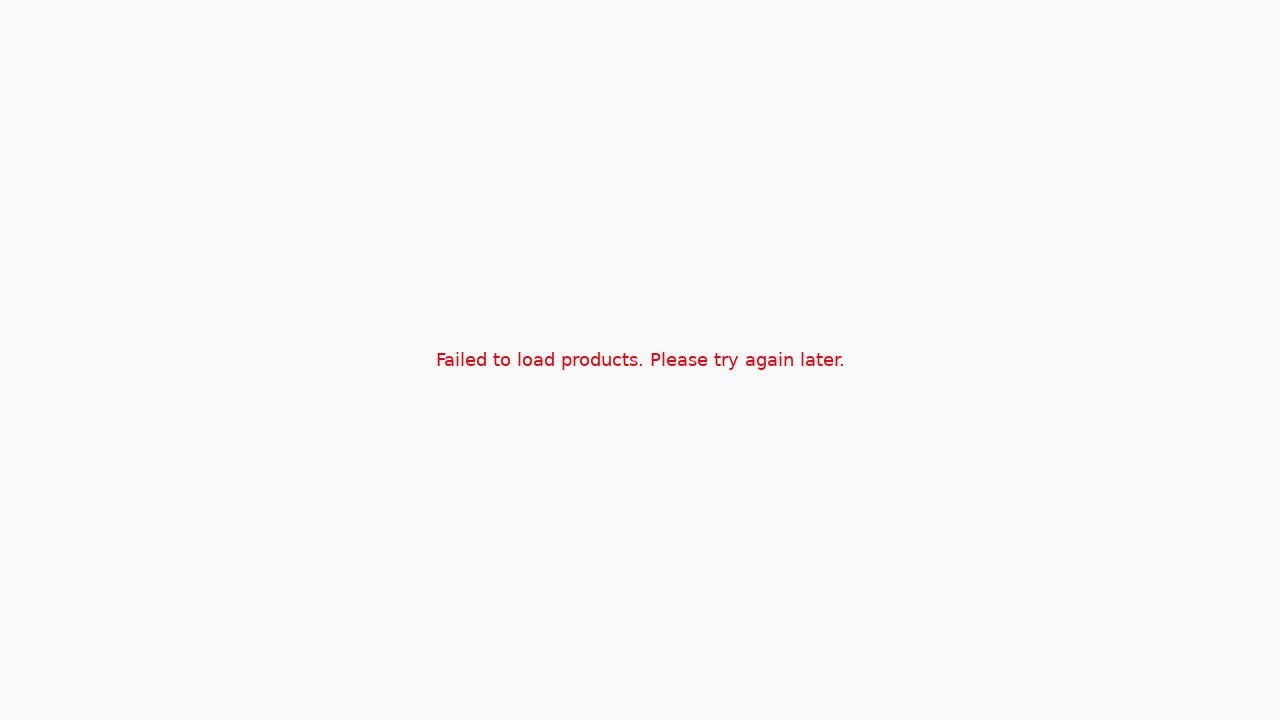

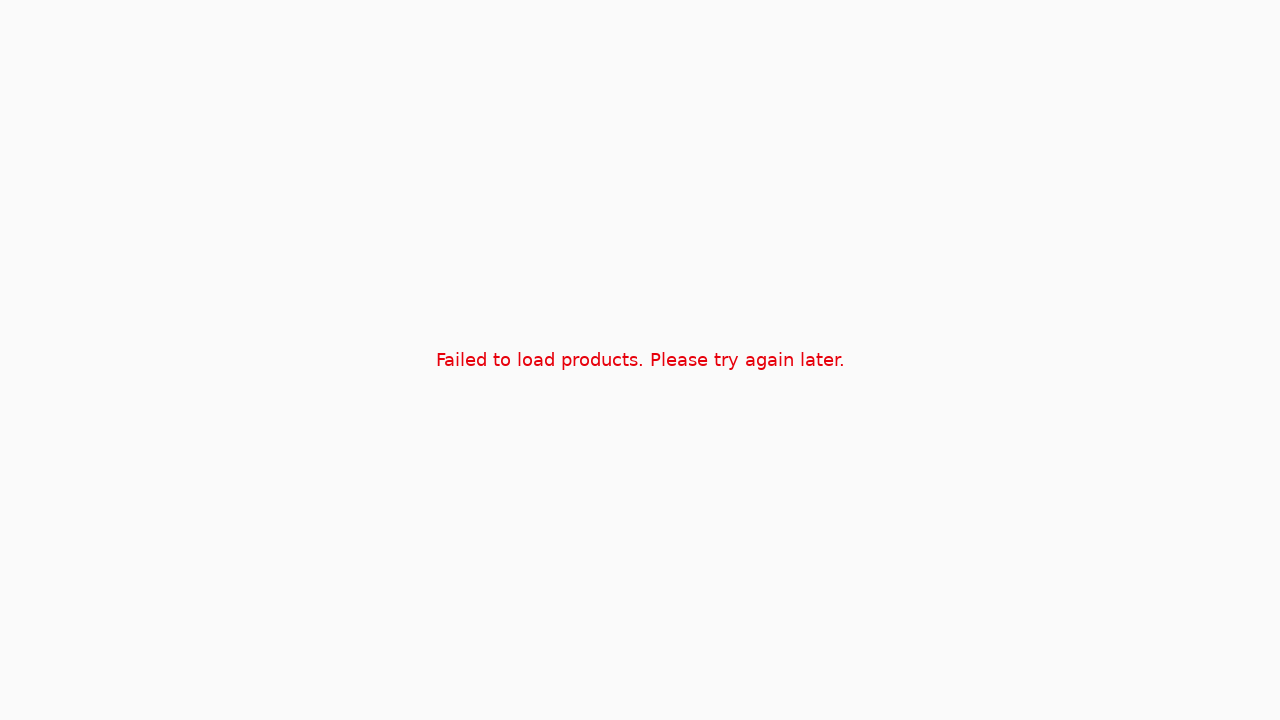